Tests text input functionality by entering text into a field and clicking a button to update its label

Starting URL: http://uitestingplayground.com/textinput

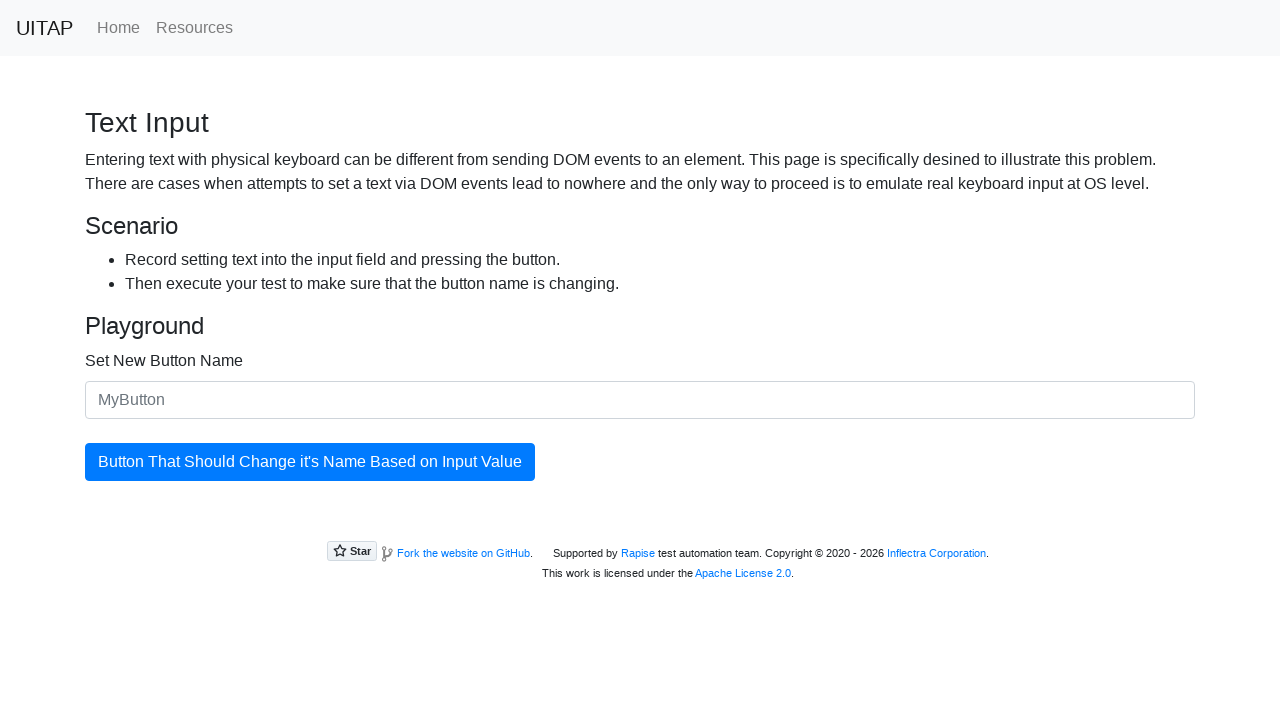

Waited for input field #newButtonName to be available
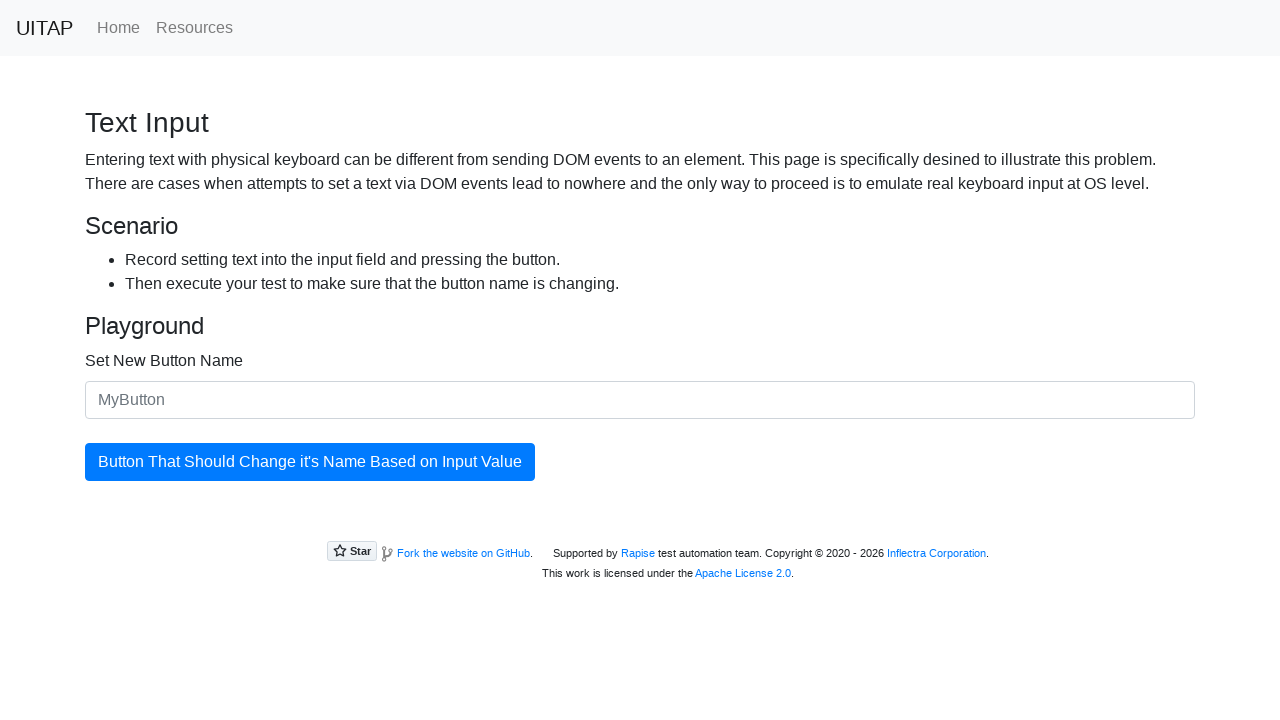

Filled input field #newButtonName with 'SkyPro' on #newButtonName
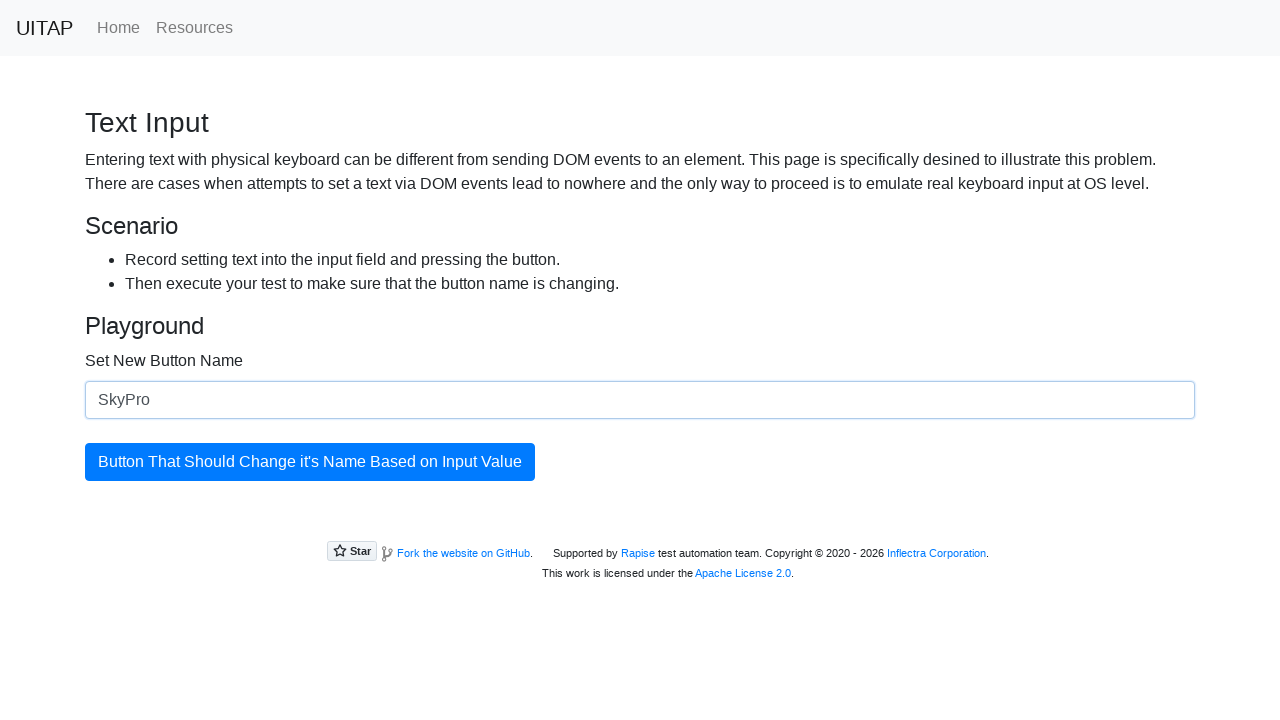

Clicked the button #updatingButton to update its label at (310, 462) on #updatingButton
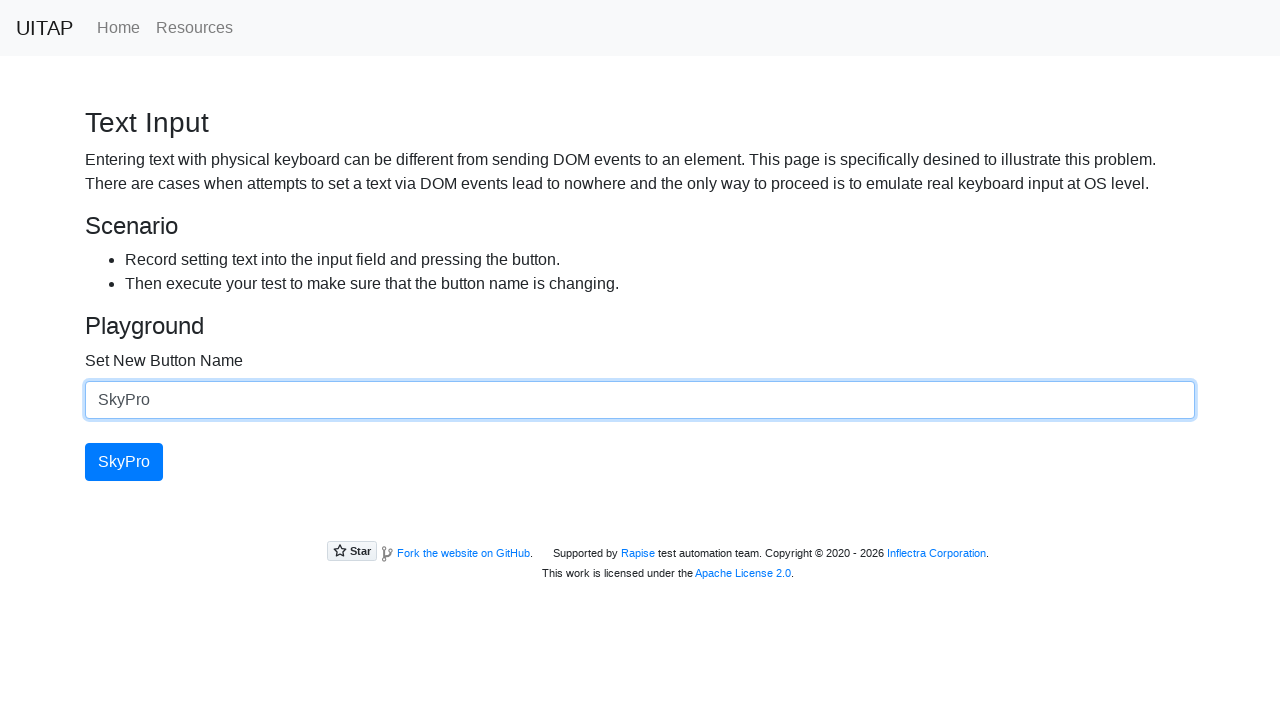

Retrieved updated button text: 'SkyPro'
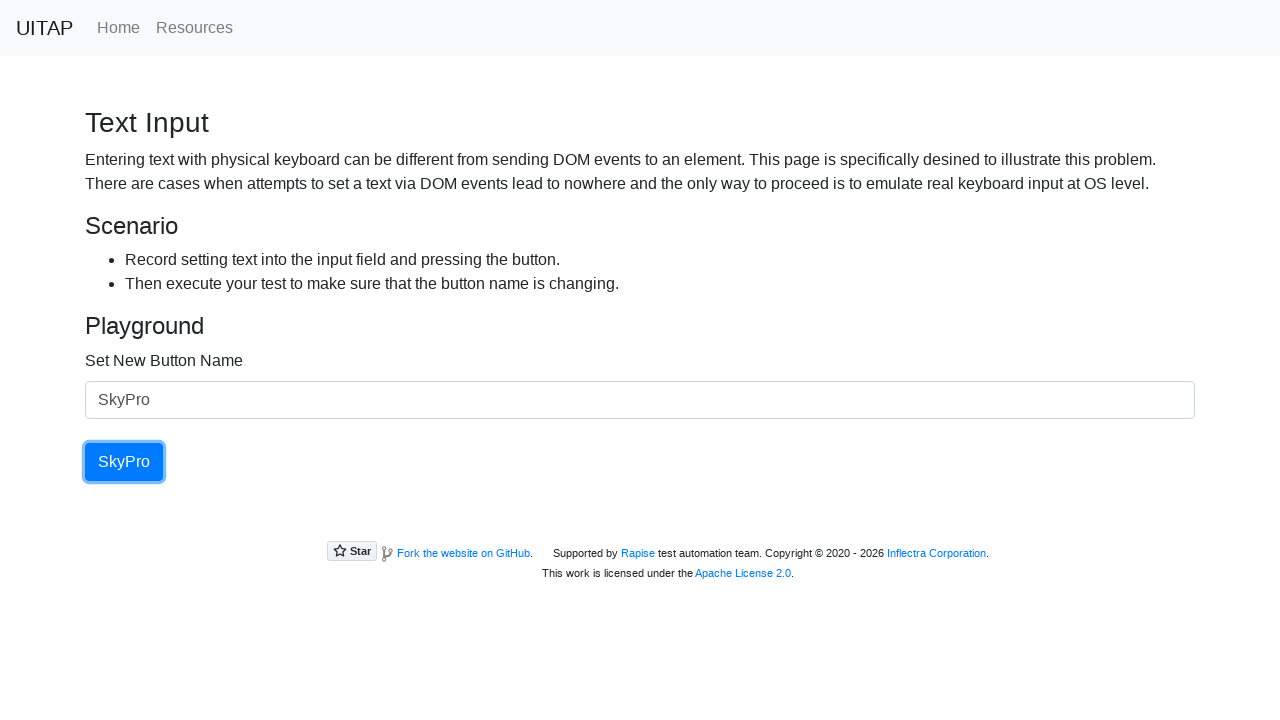

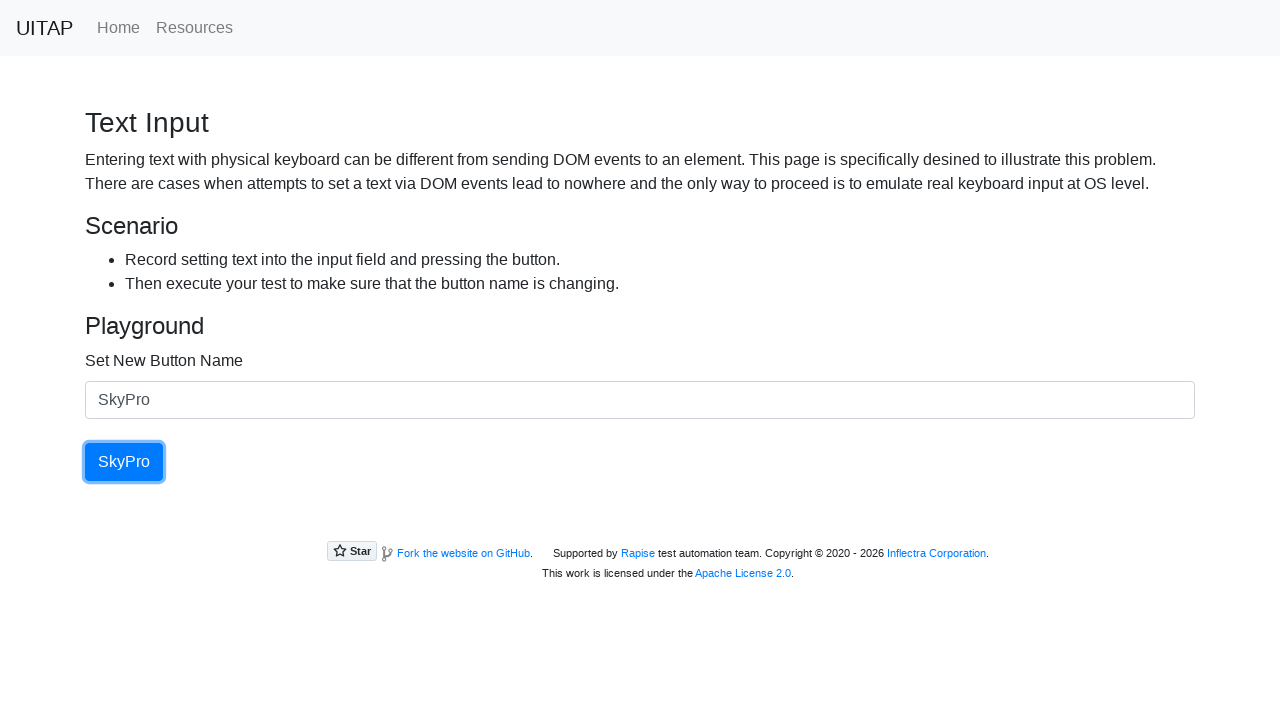